Navigates to GeeksForGeeks homepage and verifies the page title is not empty

Starting URL: https://www.geeksforgeeks.org/

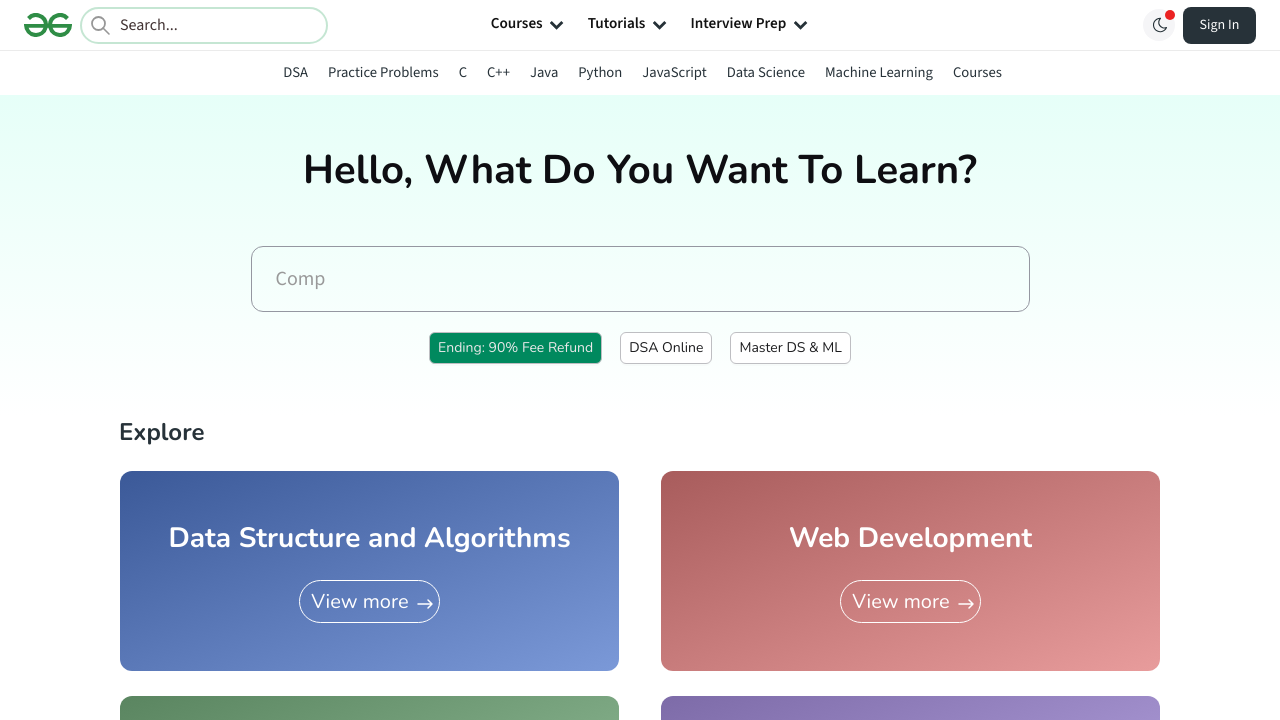

Waited for GeeksForGeeks homepage to fully load
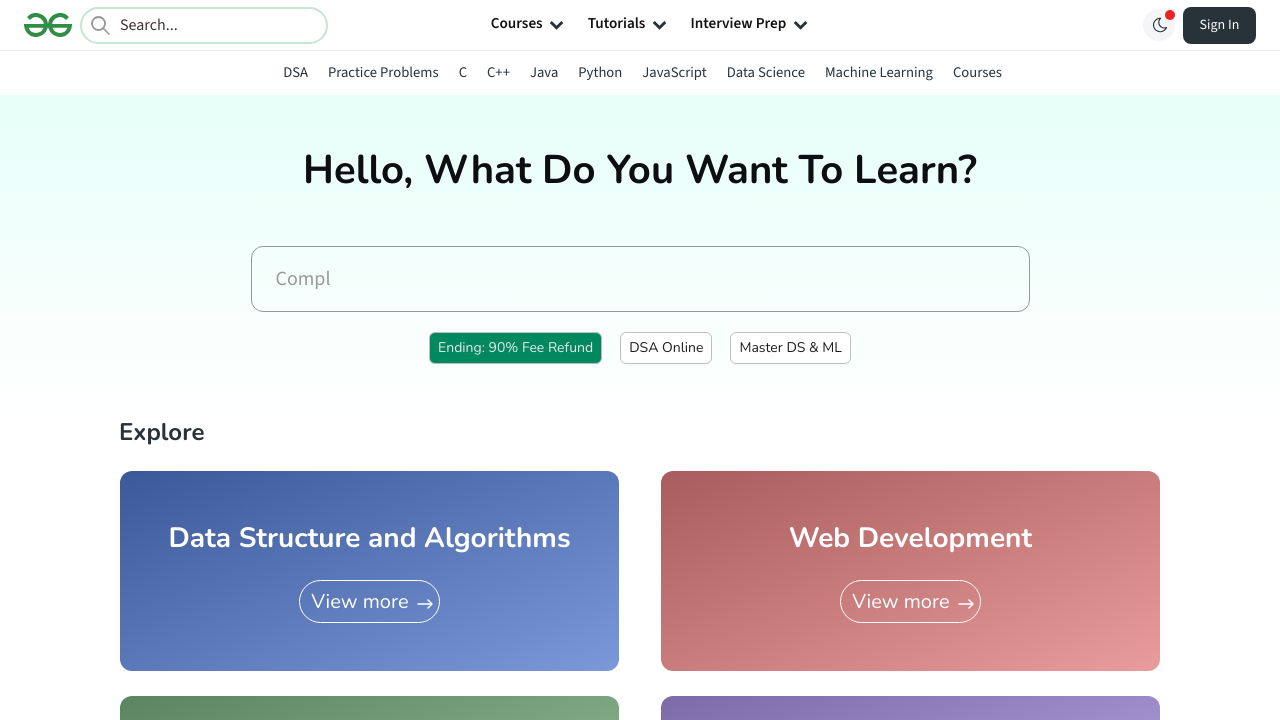

Verified page title is not empty
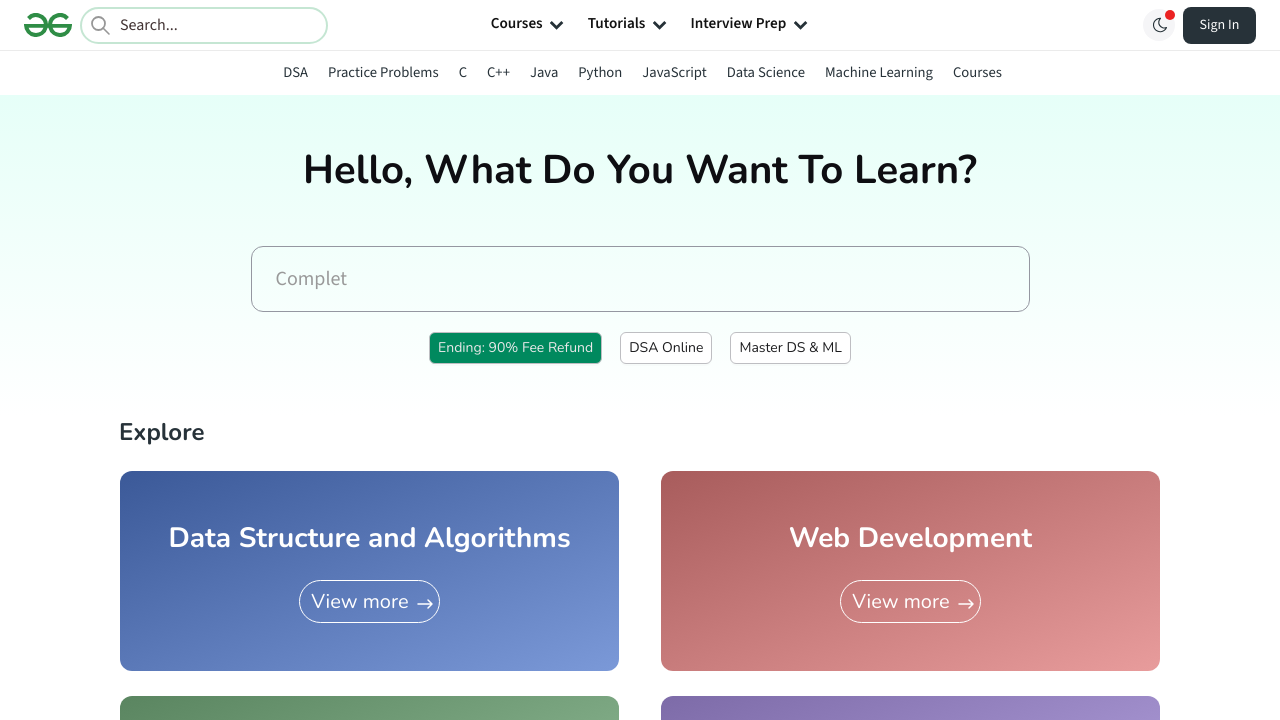

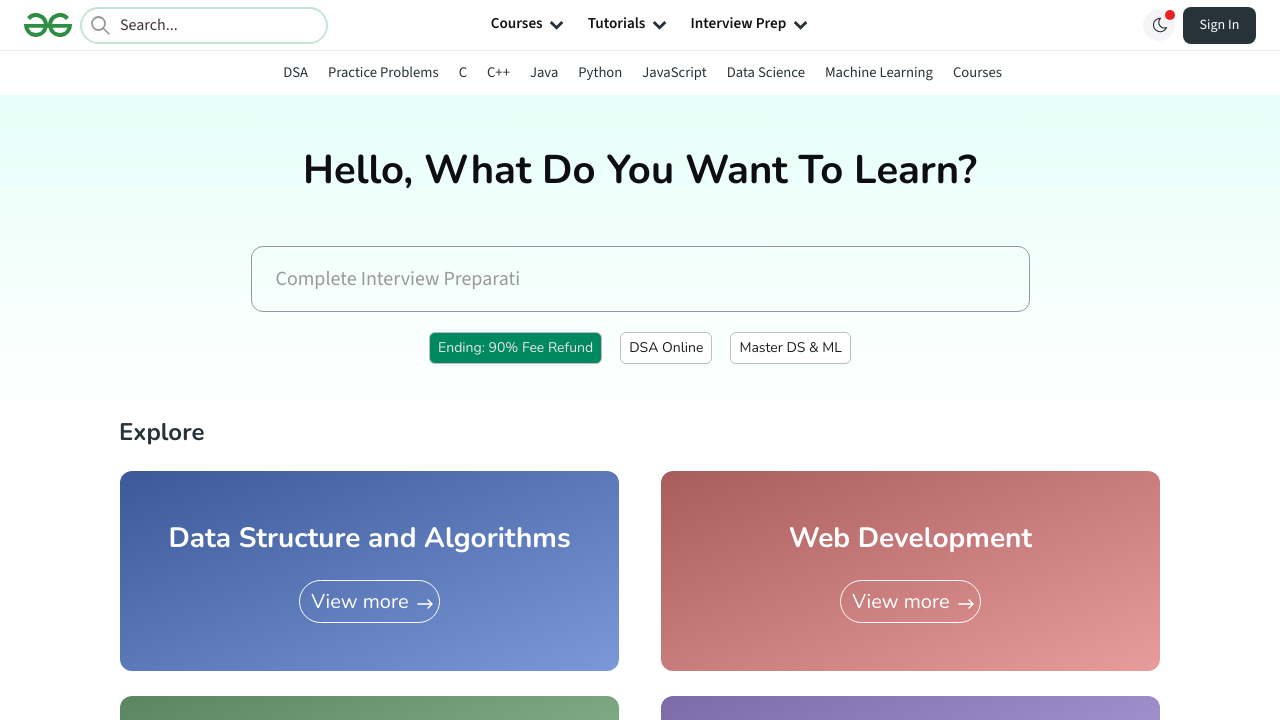